Tests clicking a confirm button, accepting the confirmation dialog, and verifying the success message

Starting URL: https://demoqa.com/alerts

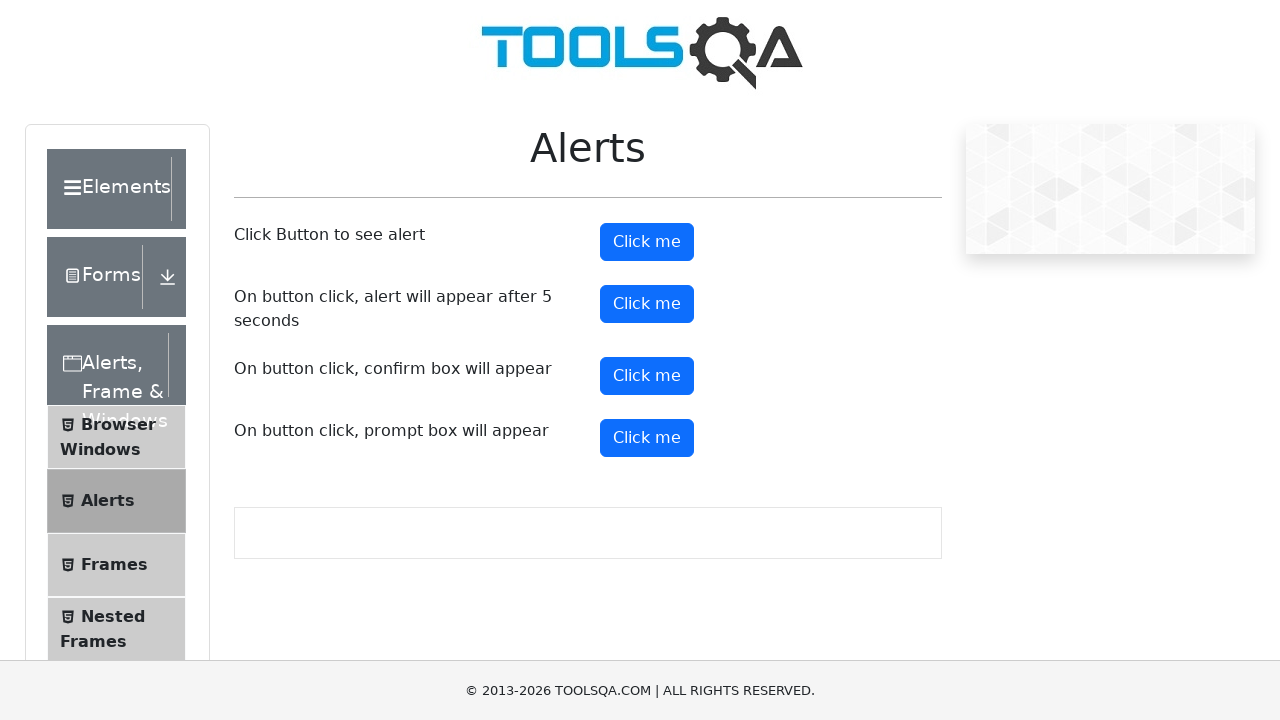

Set up dialog handler to accept confirmation dialogs
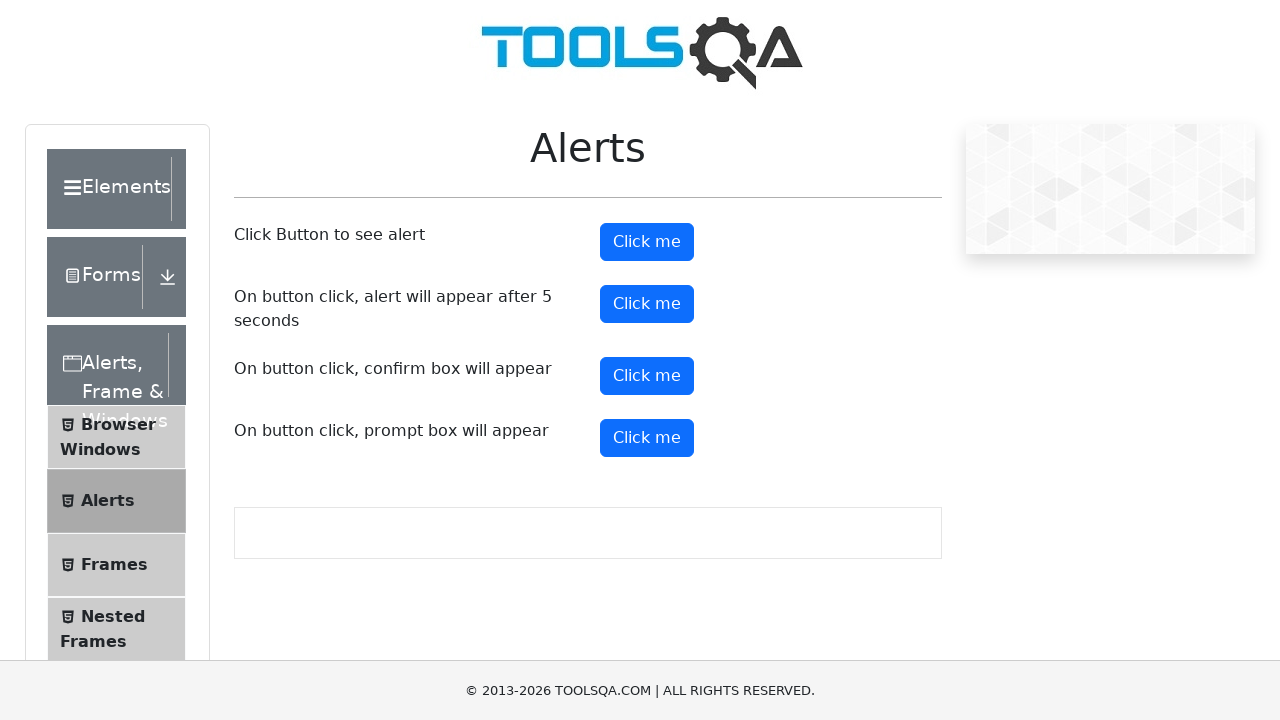

Clicked the confirm button at (647, 376) on button#confirmButton
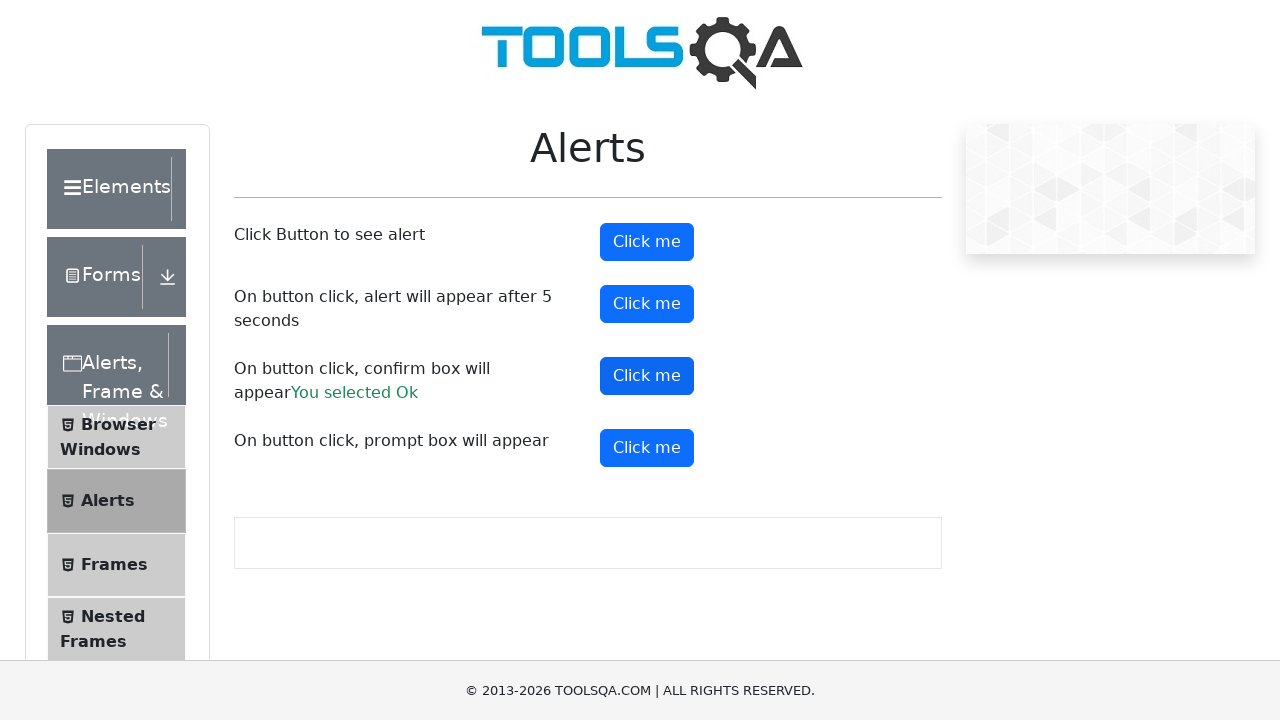

Waited for the confirm result message to appear
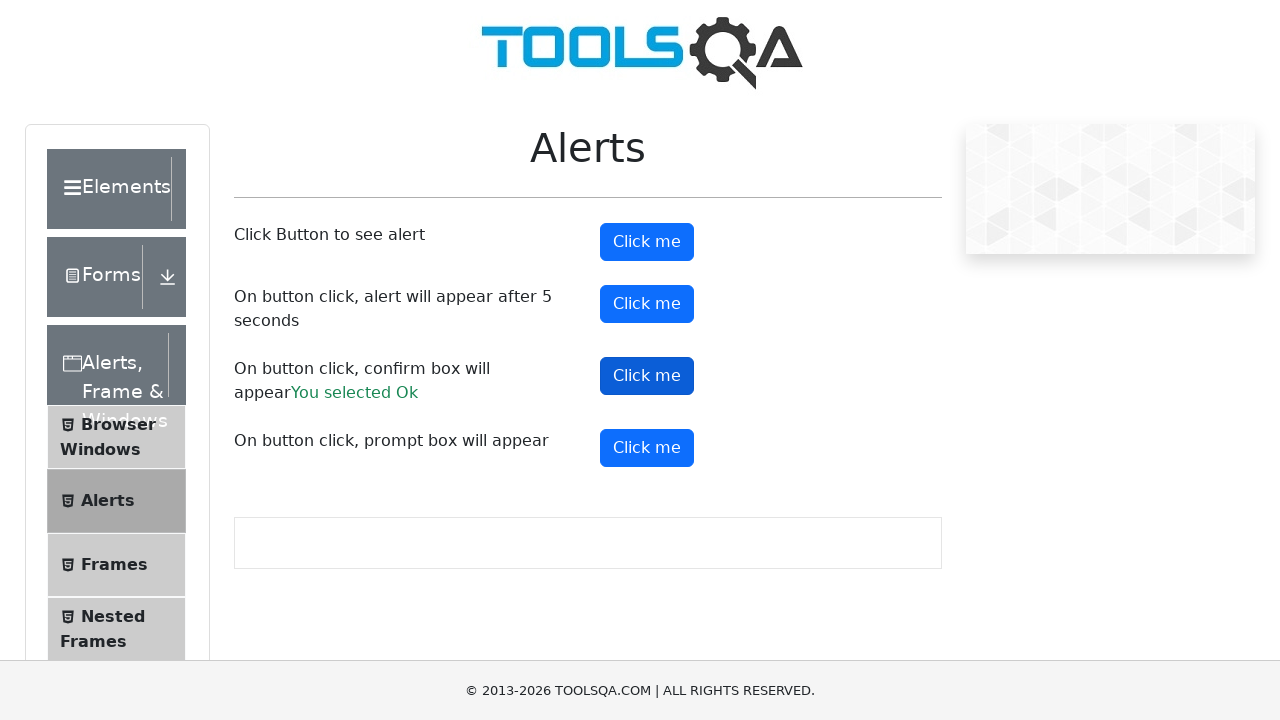

Retrieved the result message text
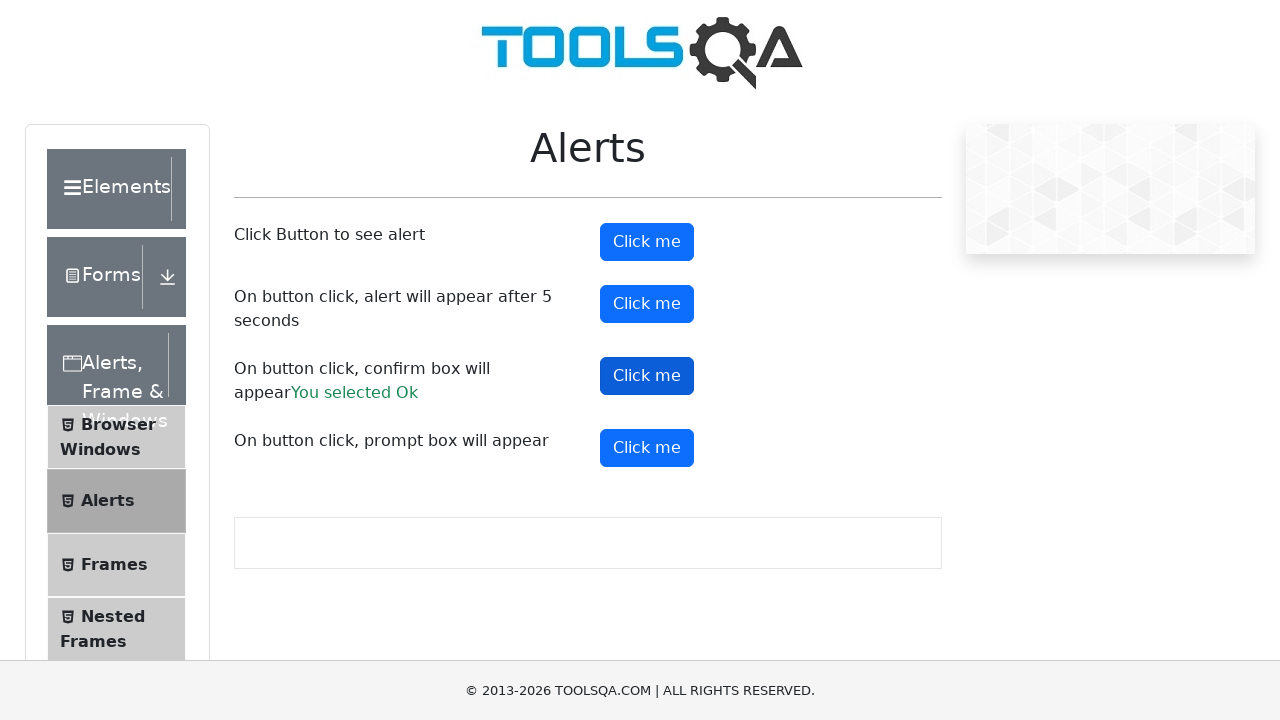

Verified the success message 'You selected Ok' is displayed
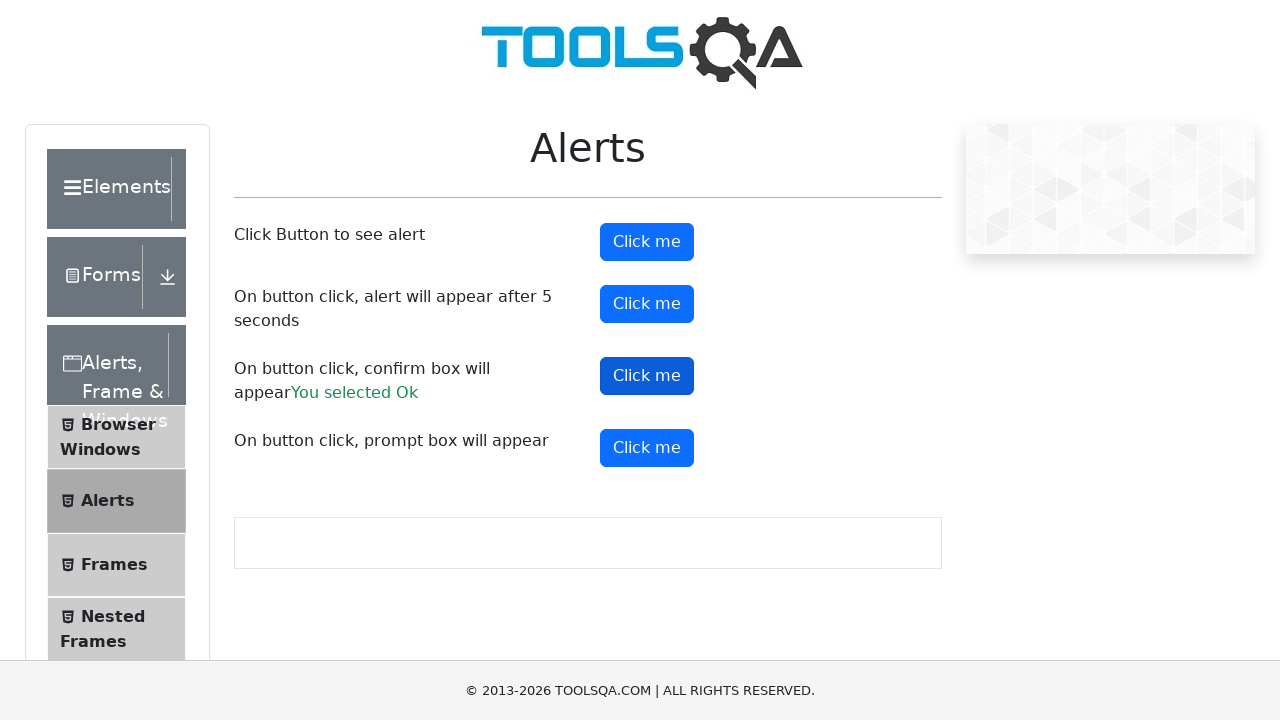

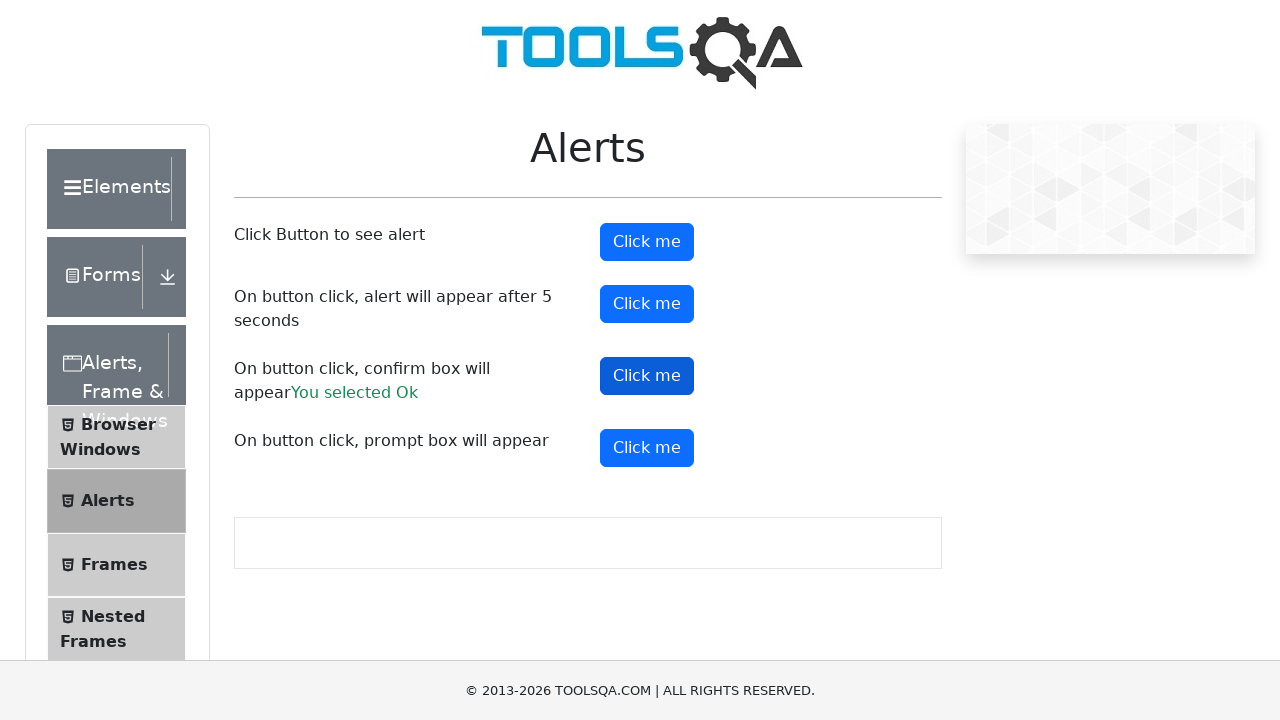